Tests the typeahead search functionality by entering a search query and retrieving autocomplete suggestions

Starting URL: https://twitter.github.io/typeahead.js/examples/

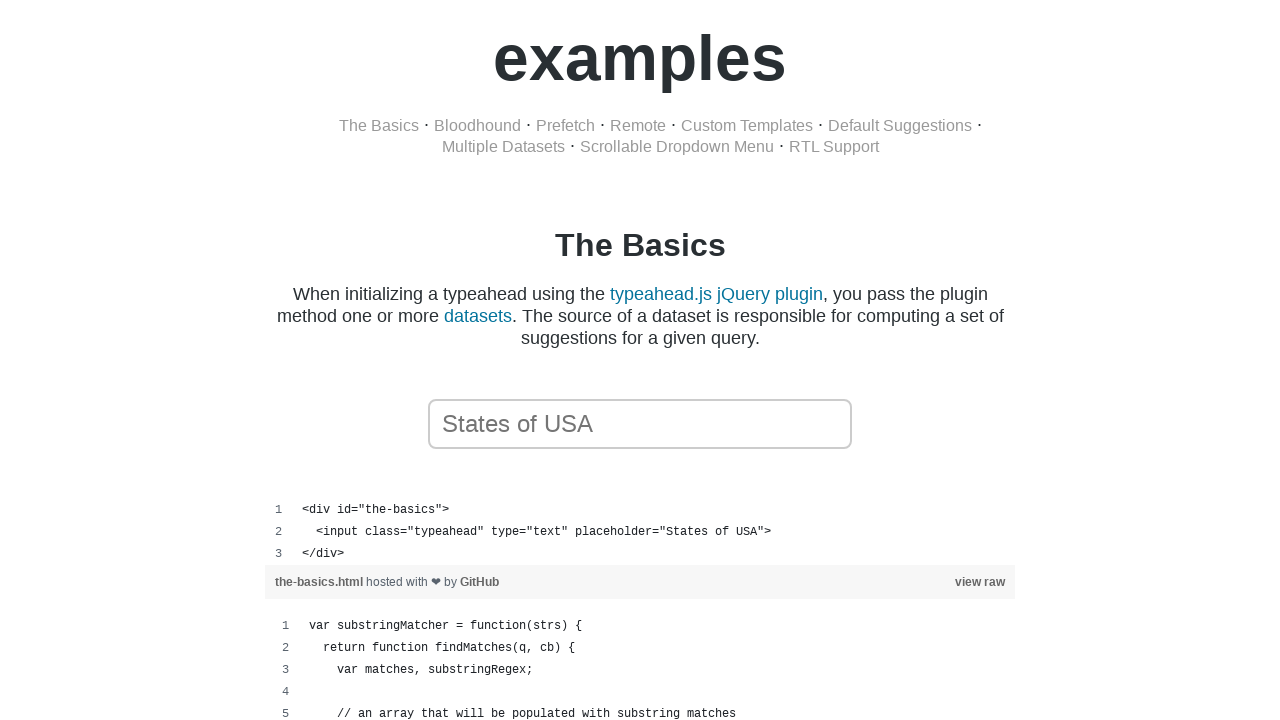

Entered 'California' in the typeahead search field on //body/div[1]/div[1]/div[1]/span[1]/input[2]
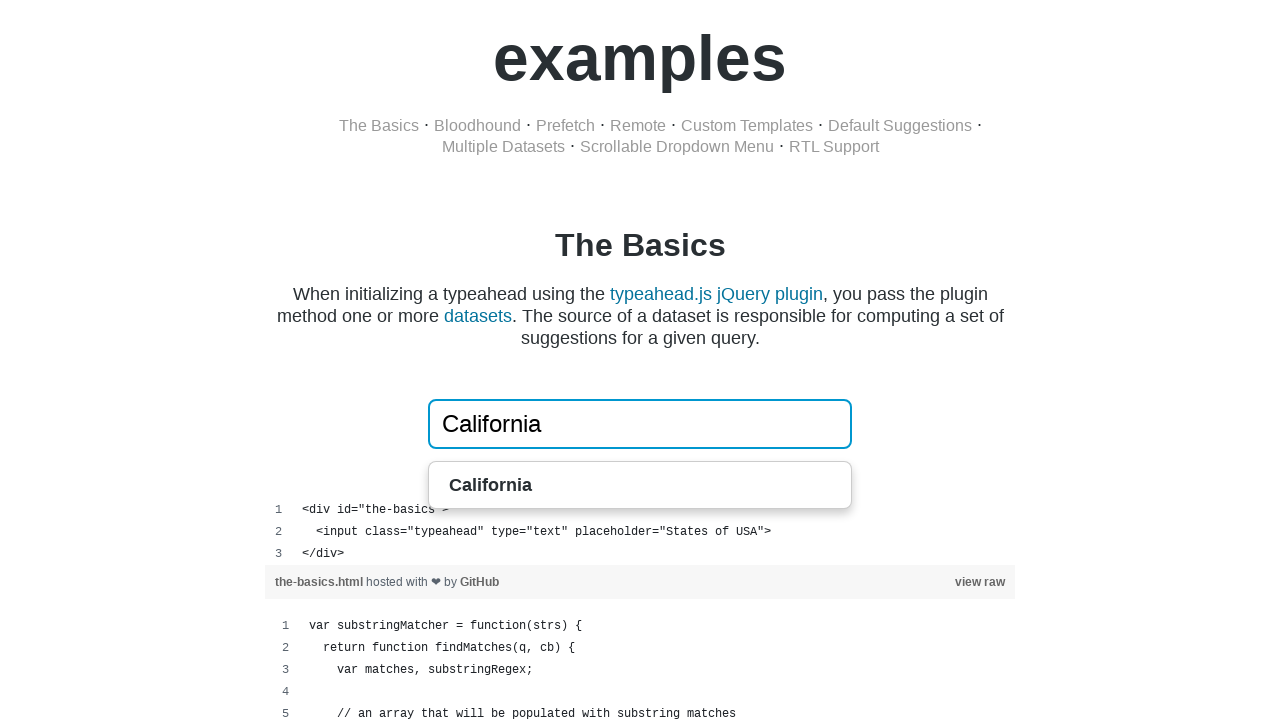

Autocomplete suggestions appeared for 'California'
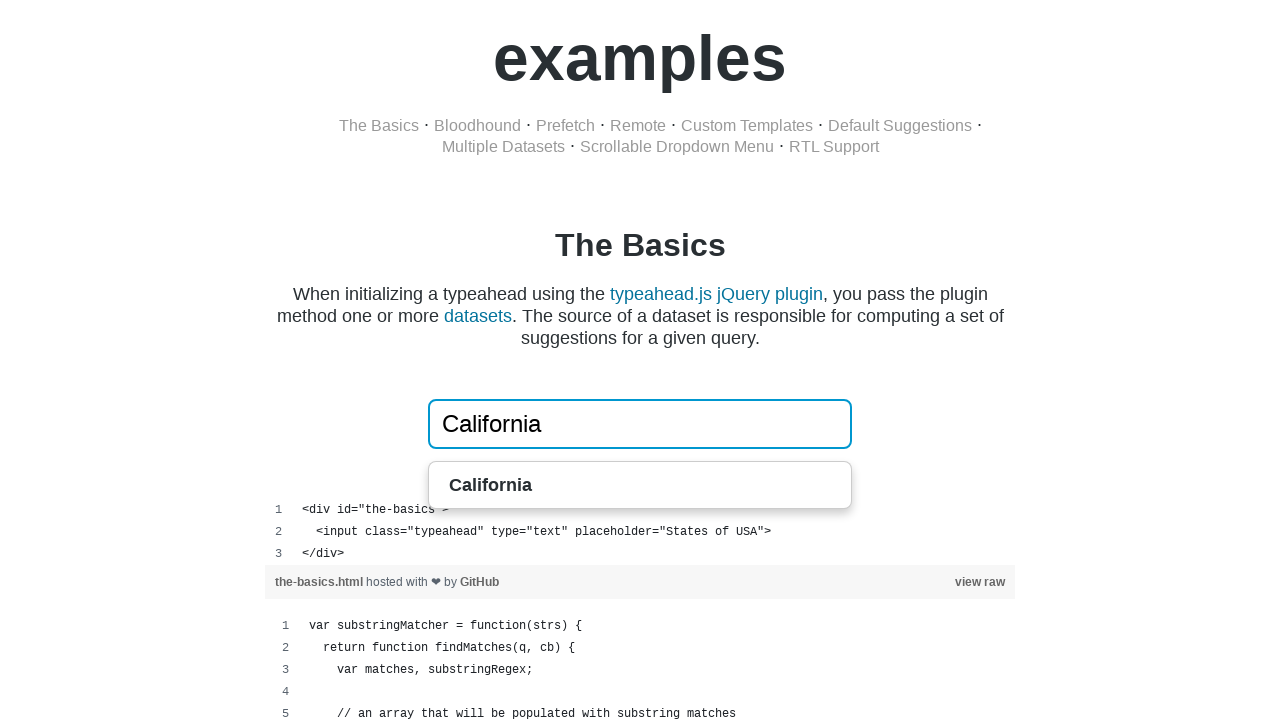

Retrieved all autocomplete suggestion elements
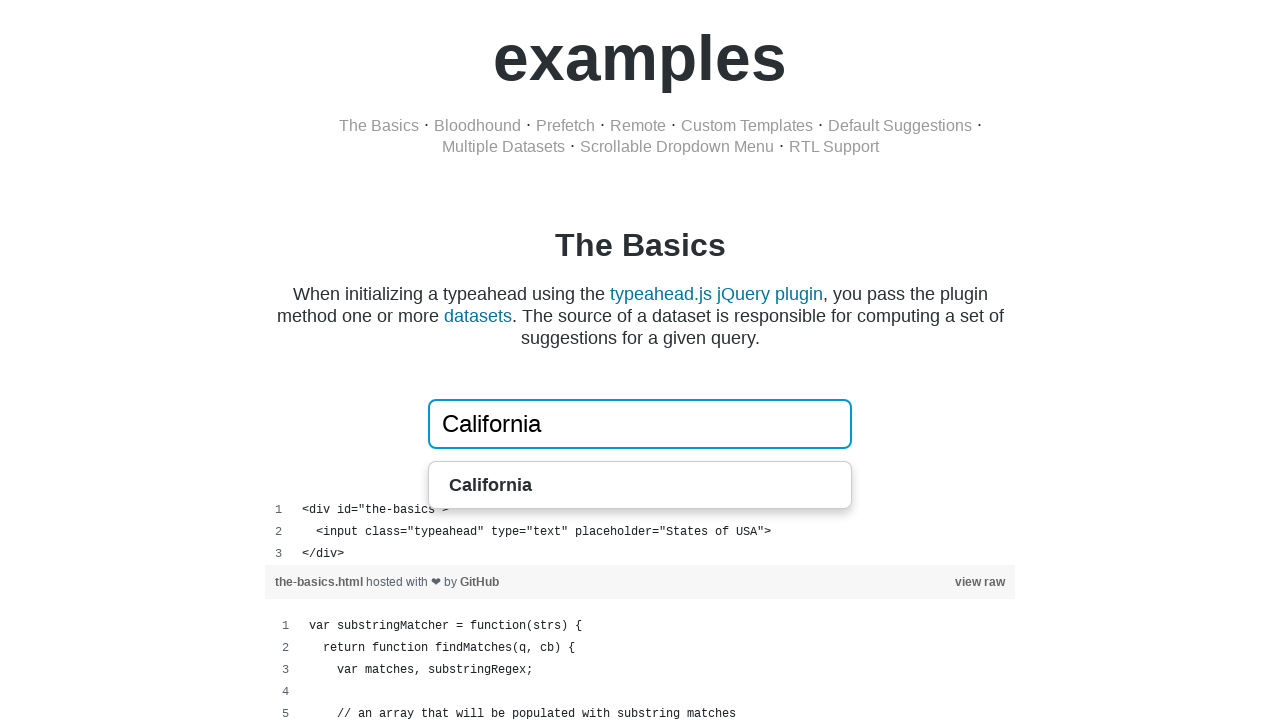

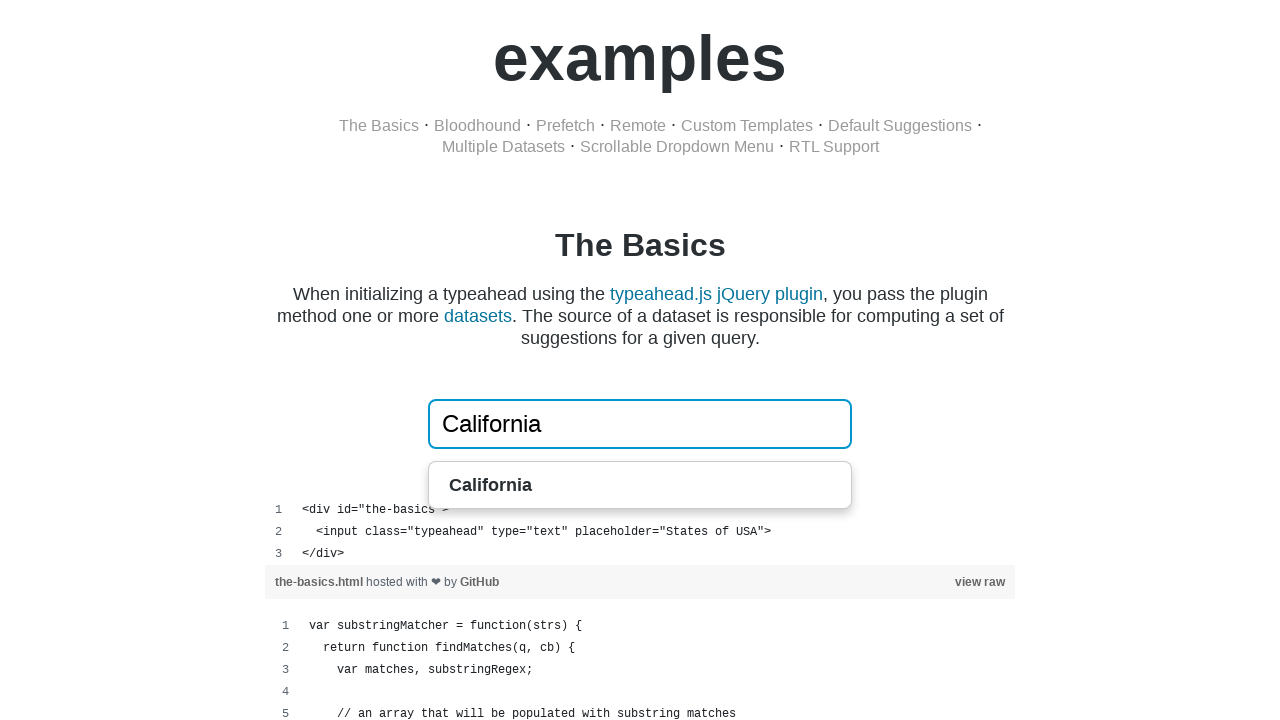